Navigates to a page with multiple windows functionality and locates a "Click Here" link element

Starting URL: https://the-internet.herokuapp.com/

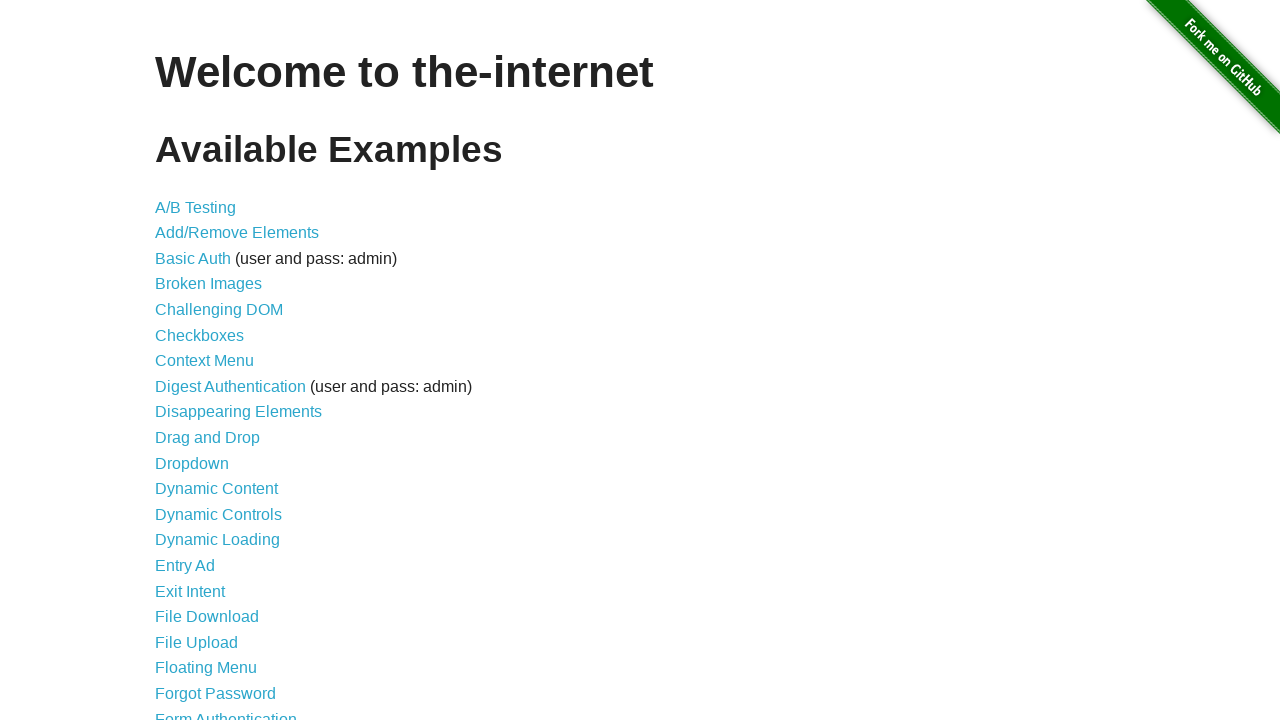

Clicked on 'Multiple Windows' link at (218, 369) on text=Multiple Windows
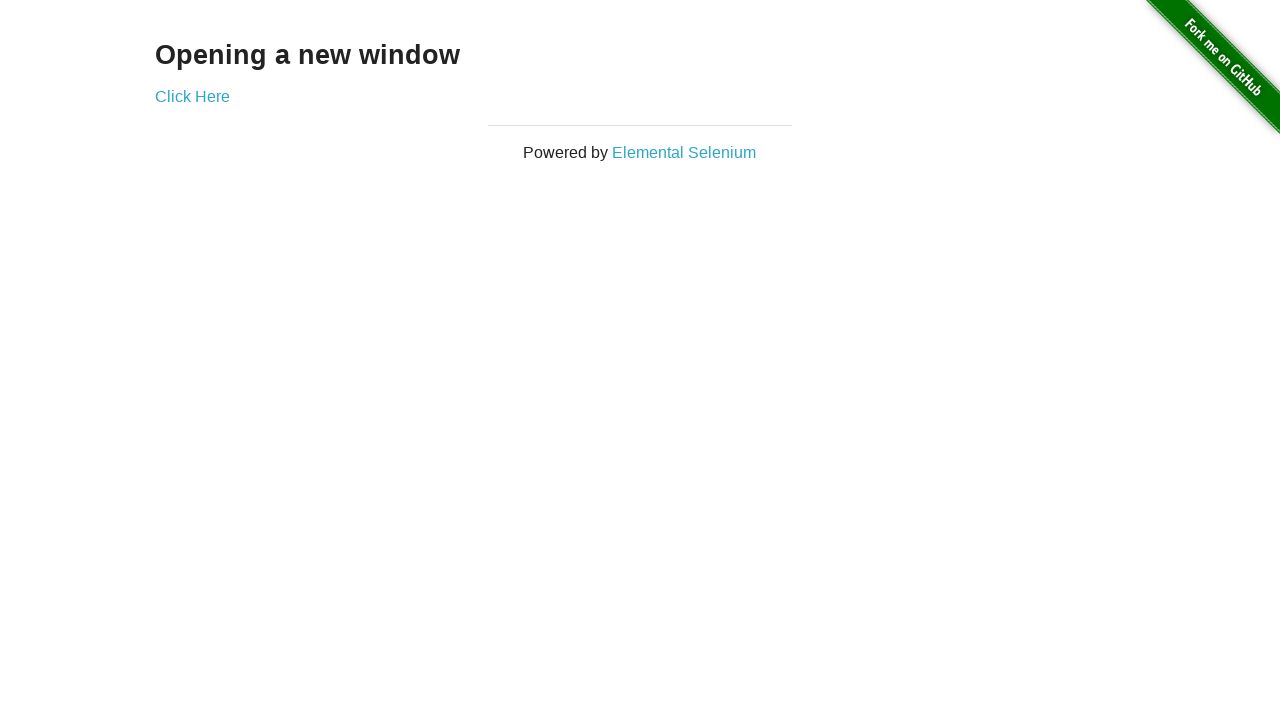

Waited 1000ms for page to load
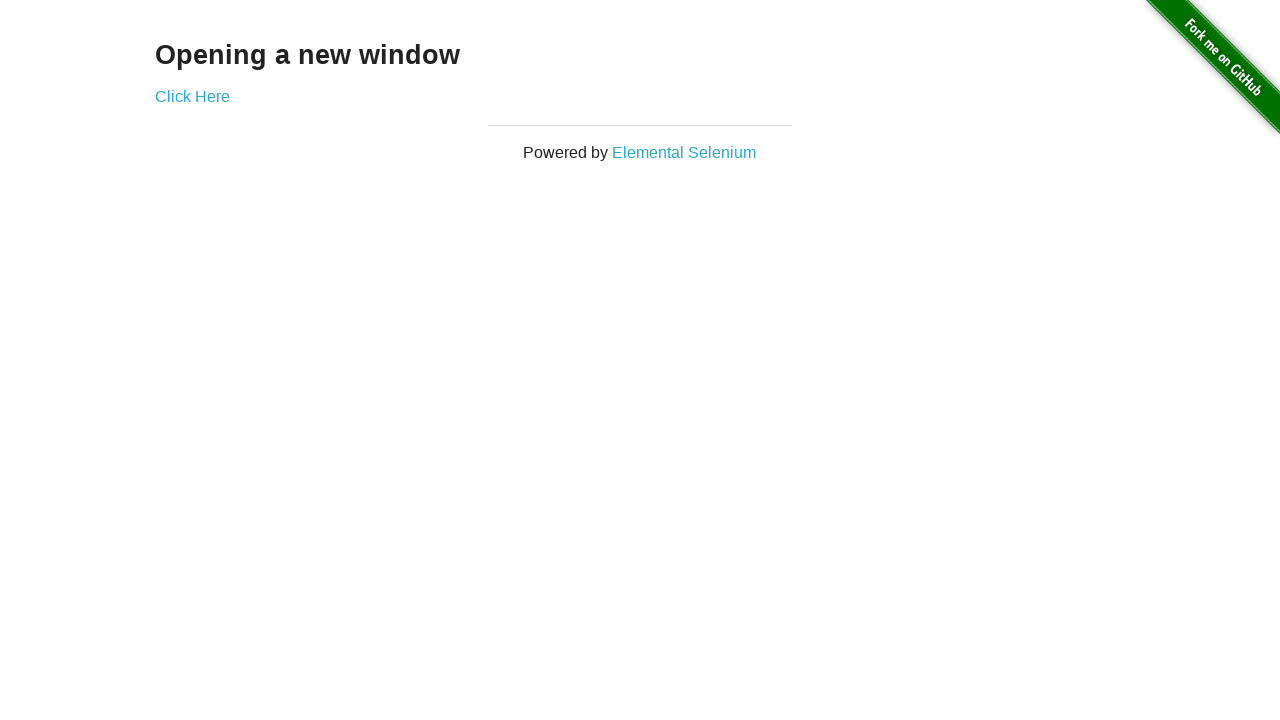

Located 'Click Here' element using text selector
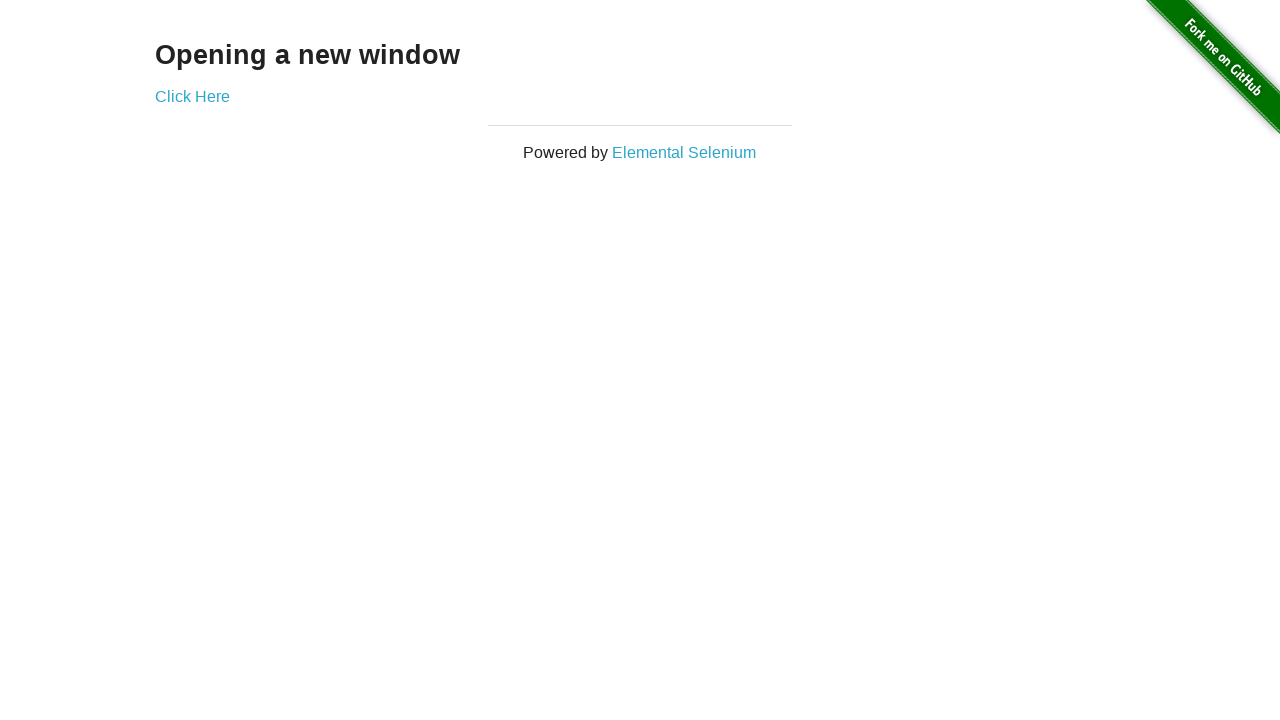

Retrieved text content from 'Click Here' element: 'Click Here'
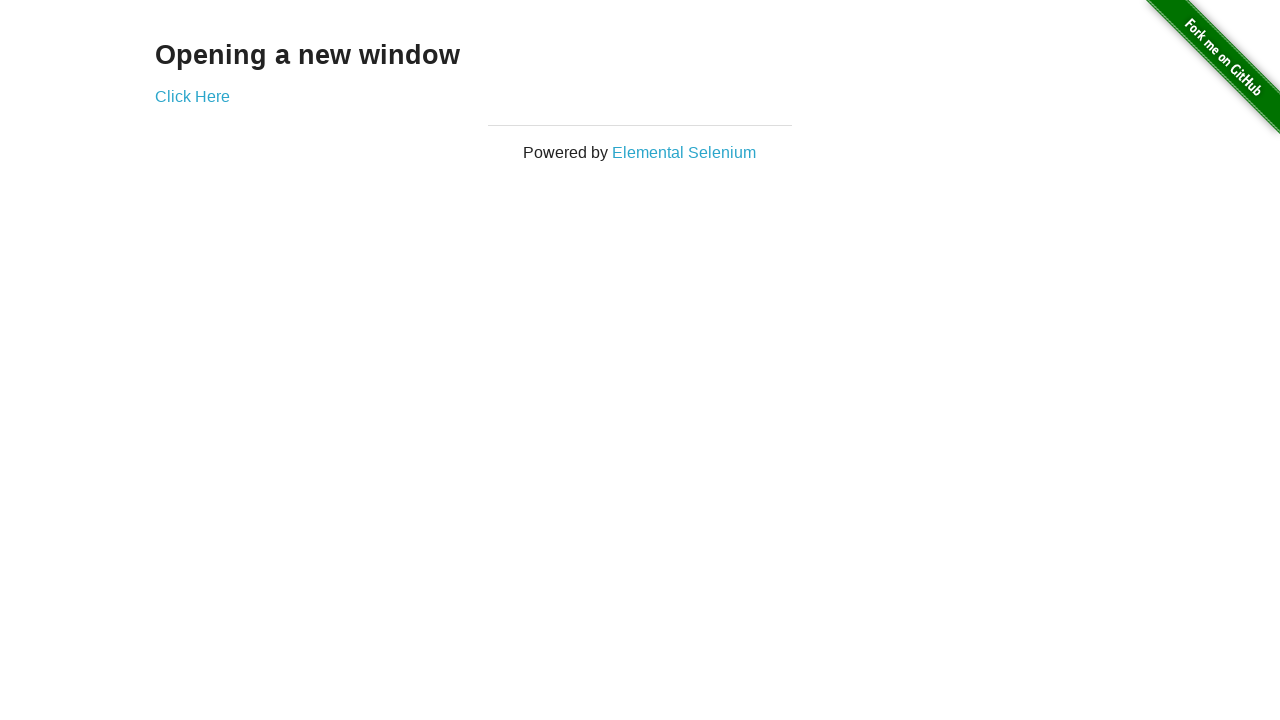

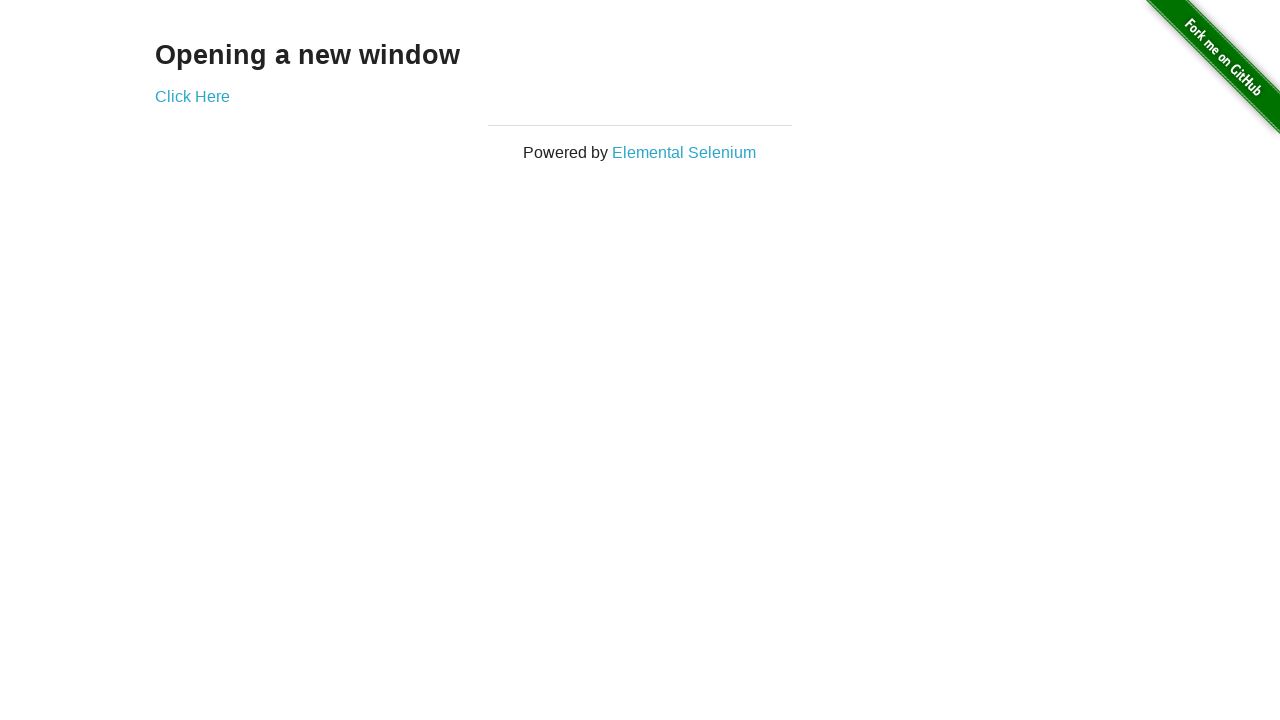